Tests drag and drop functionality by dragging a draggable element onto a droppable target on the jQuery UI demo page

Starting URL: http://jqueryui.com/resources/demos/droppable/default.html

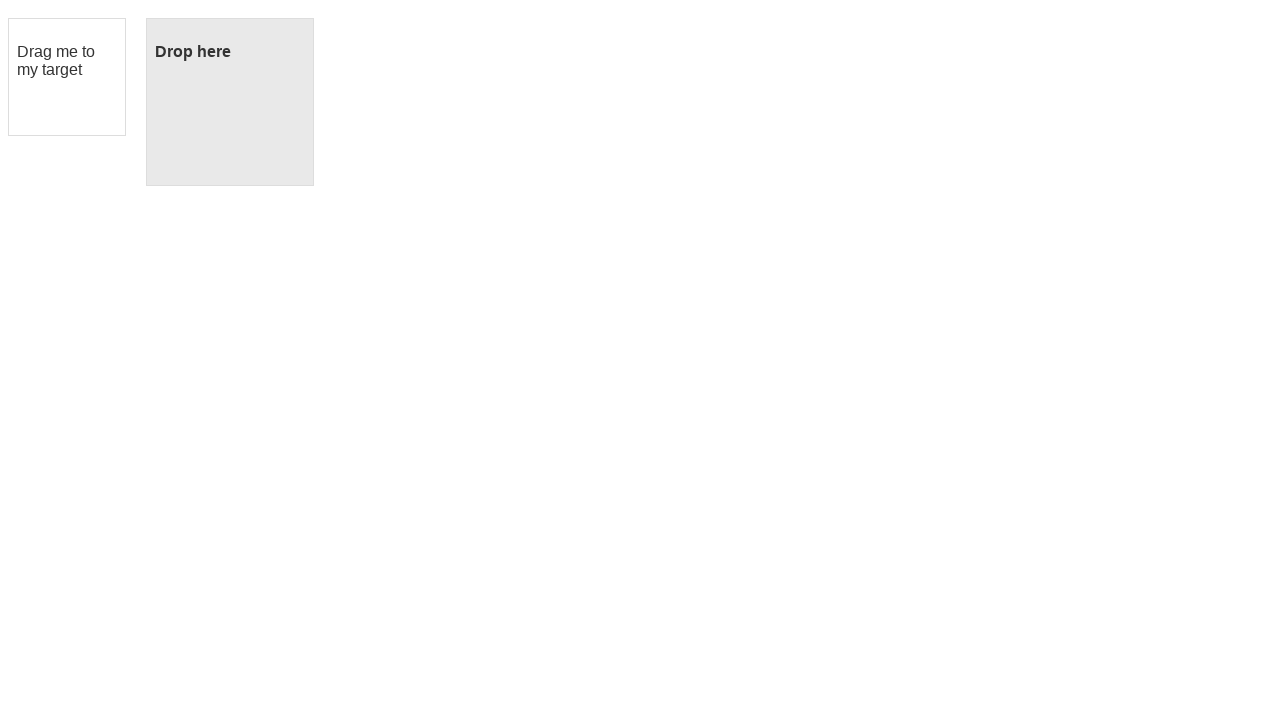

Waited for draggable element to be present
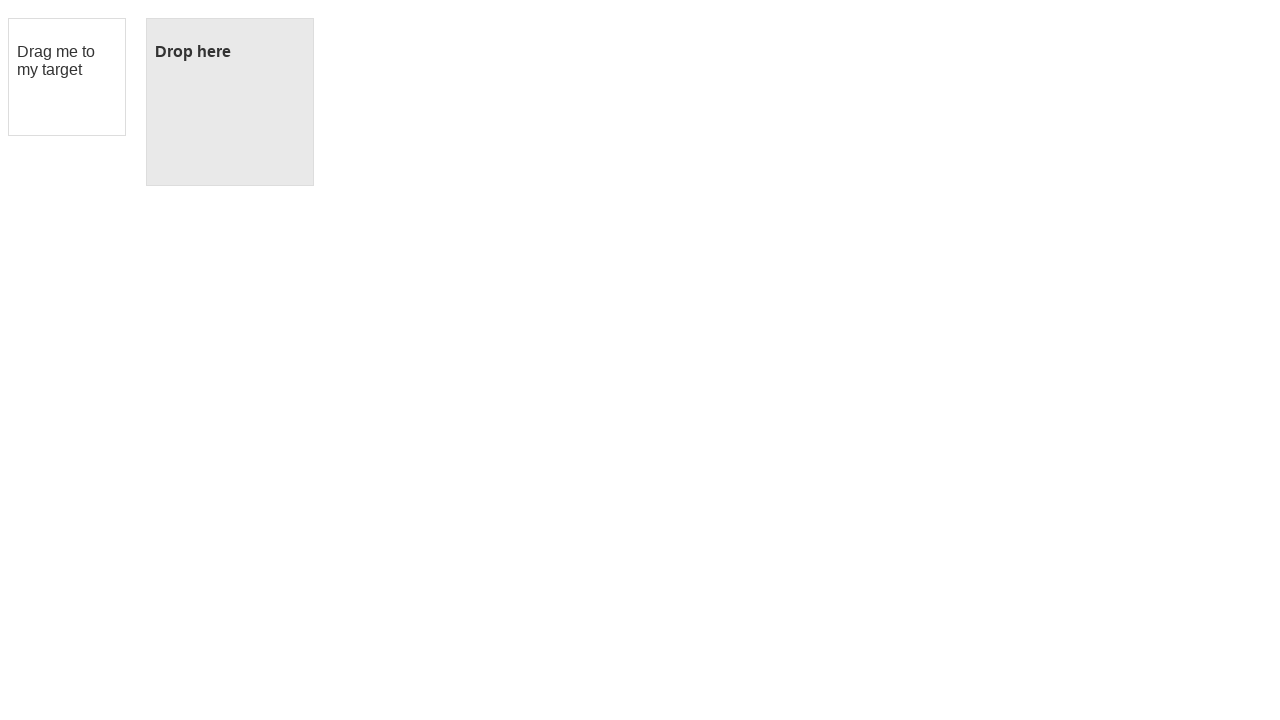

Waited for droppable element to be present
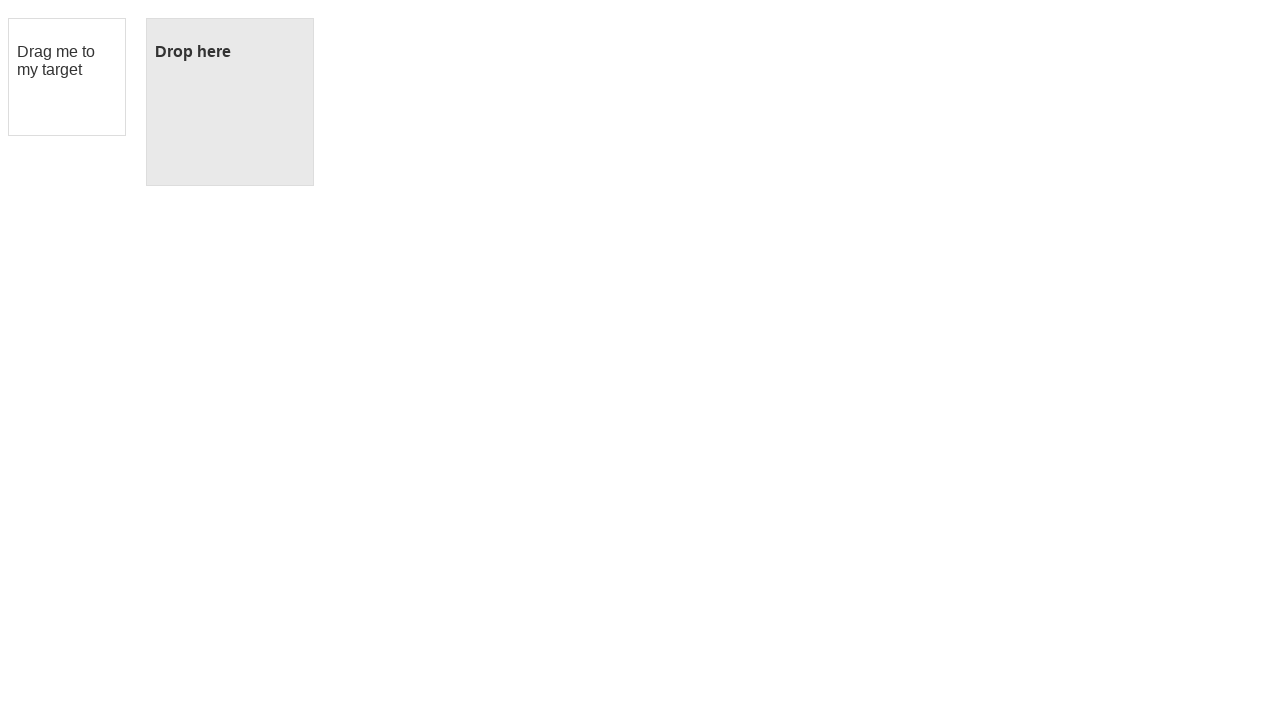

Located the draggable element
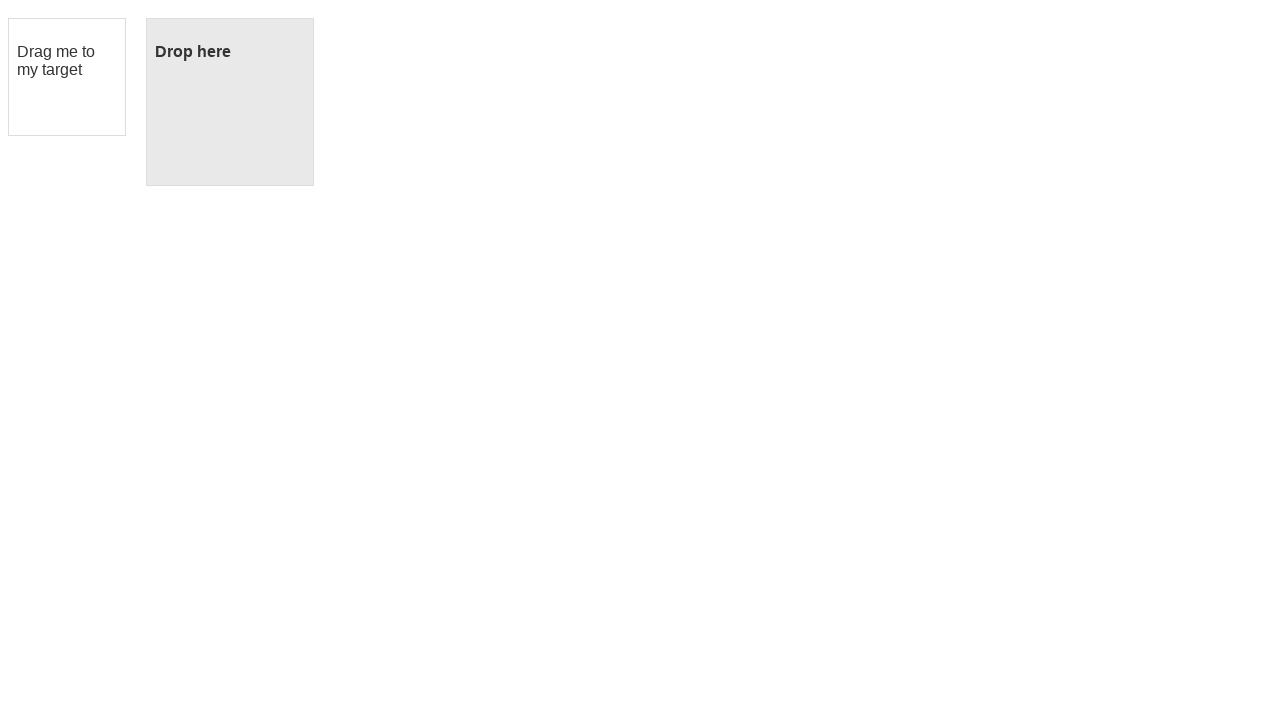

Located the droppable element
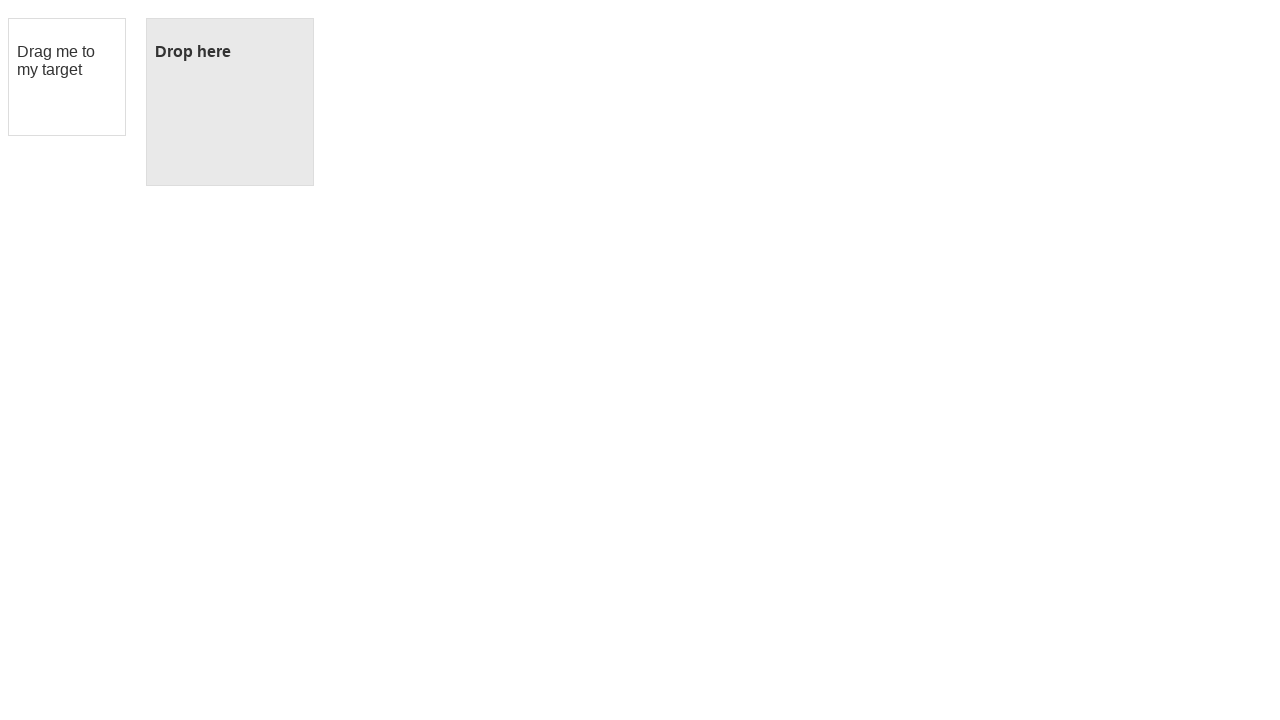

Dragged draggable element onto droppable target at (230, 102)
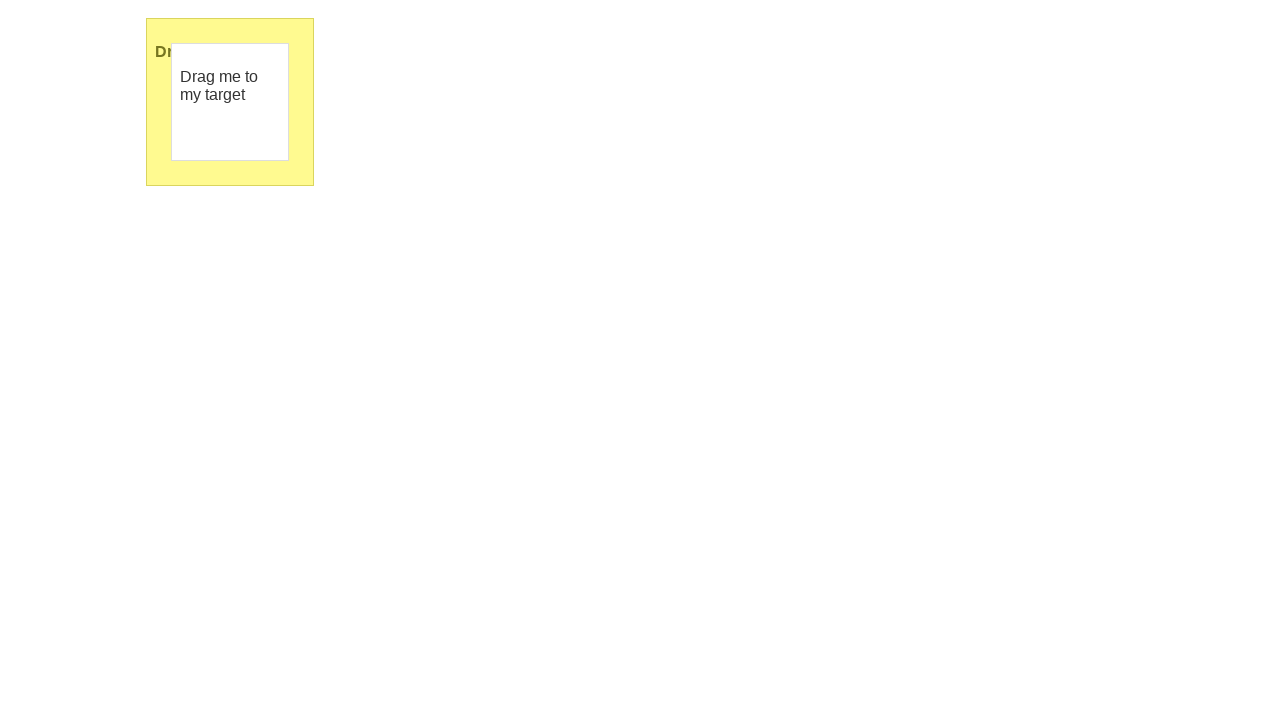

Verified drop was successful - droppable element now displays 'Dropped!'
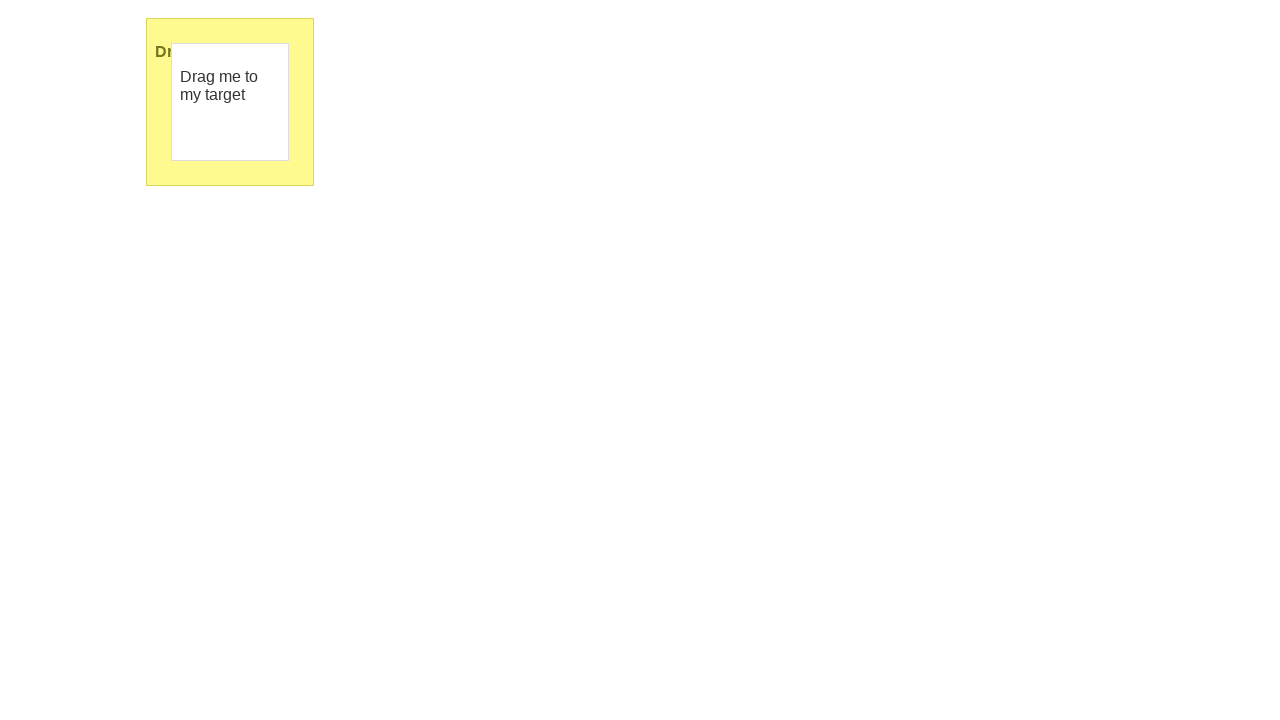

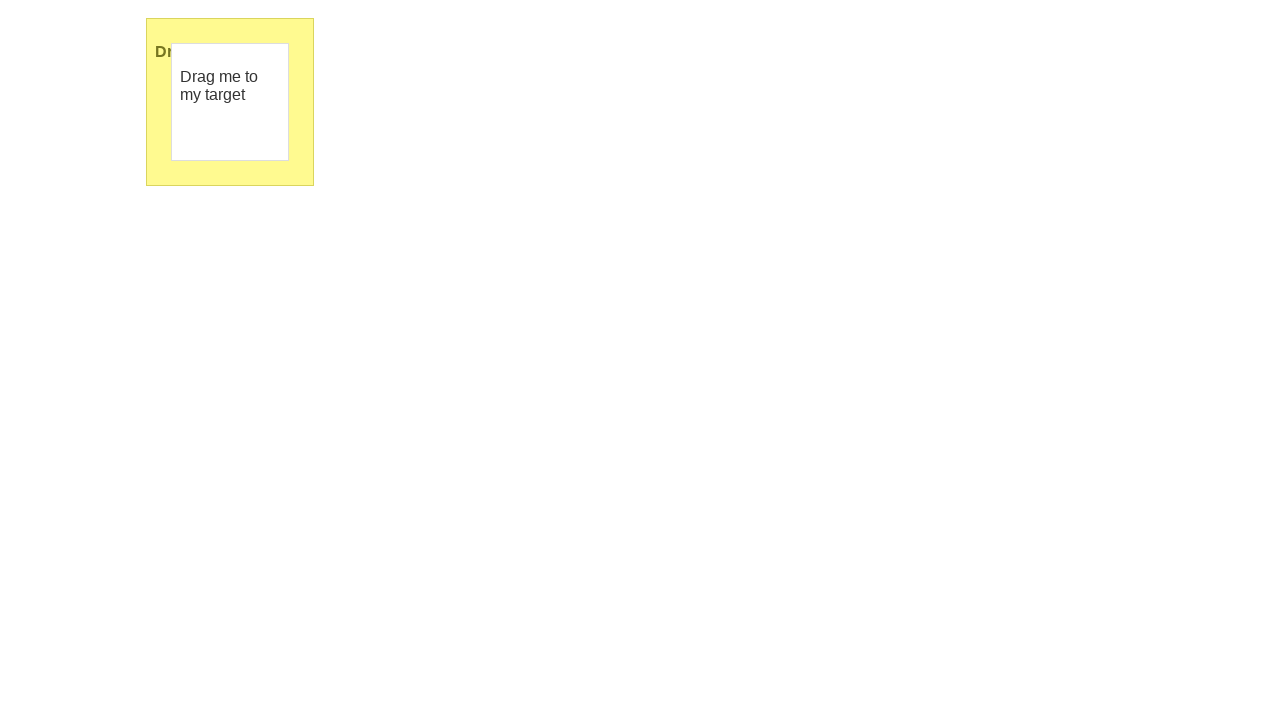